Performs a drag-and-drop action from the draggable element to the droppable target element.

Starting URL: https://crossbrowsertesting.github.io/drag-and-drop

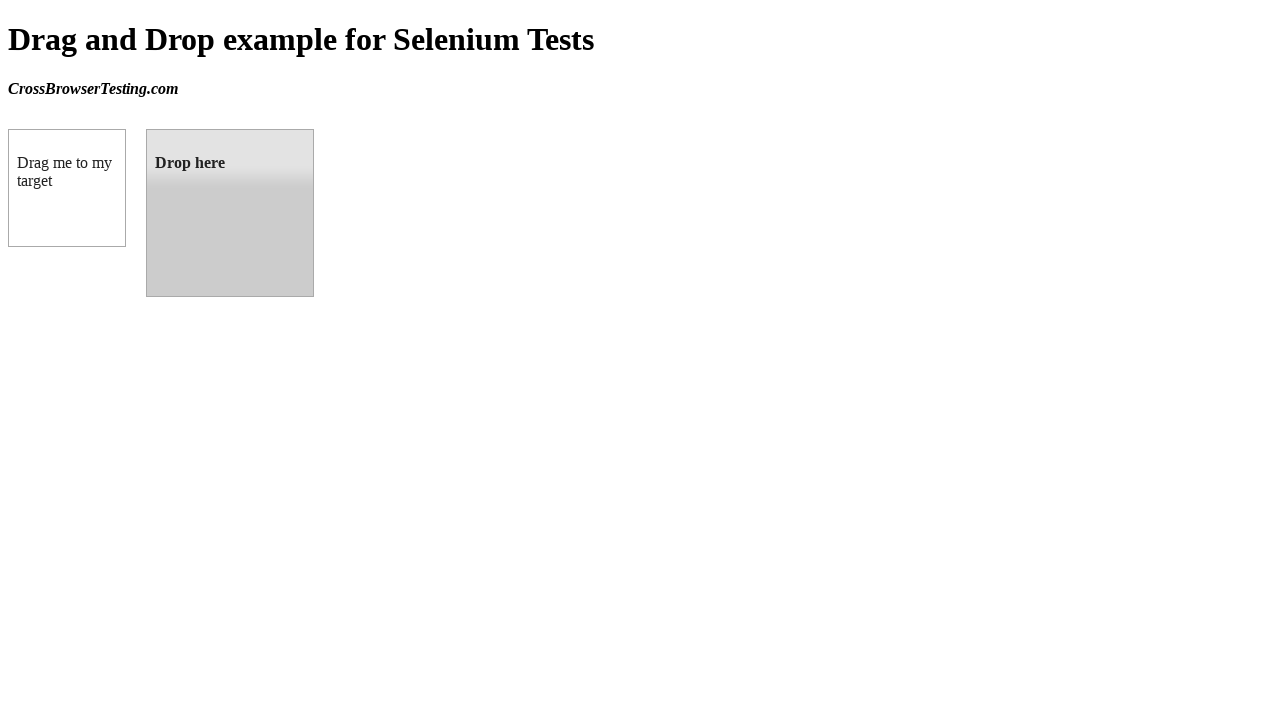

Waited for draggable element to be visible
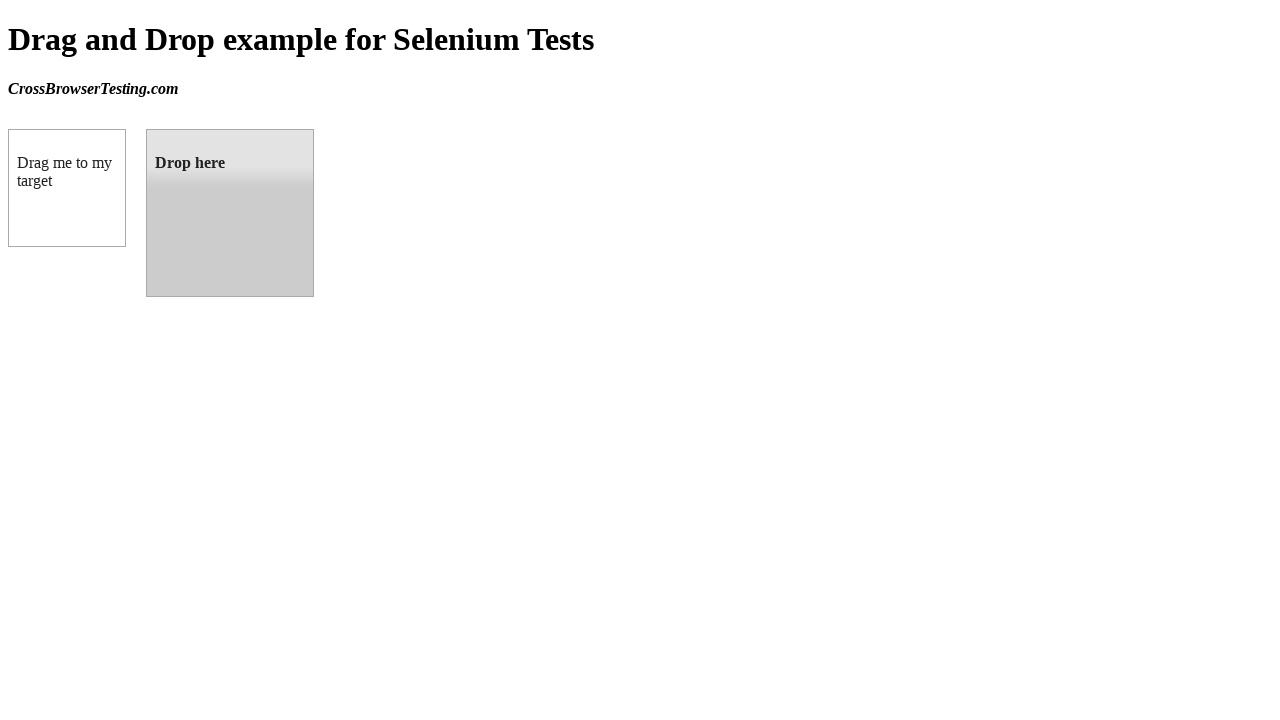

Waited for droppable target element to be visible
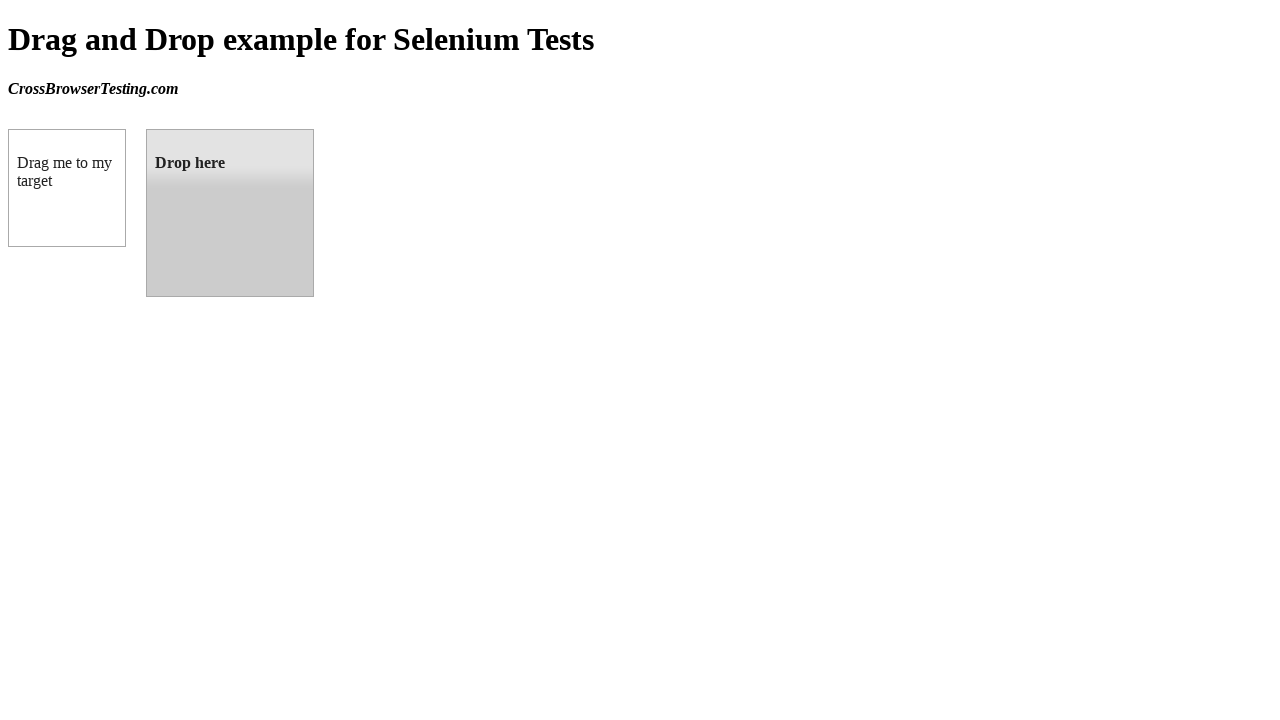

Performed drag-and-drop action from draggable element to droppable target at (230, 213)
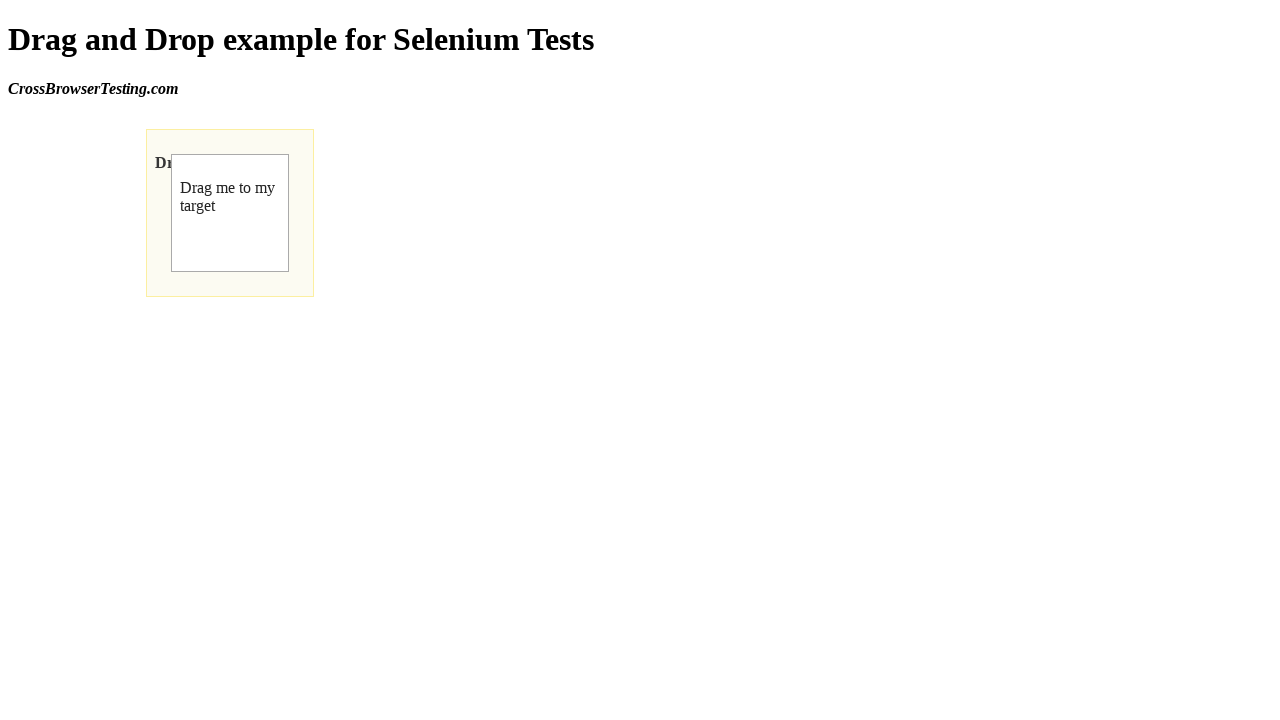

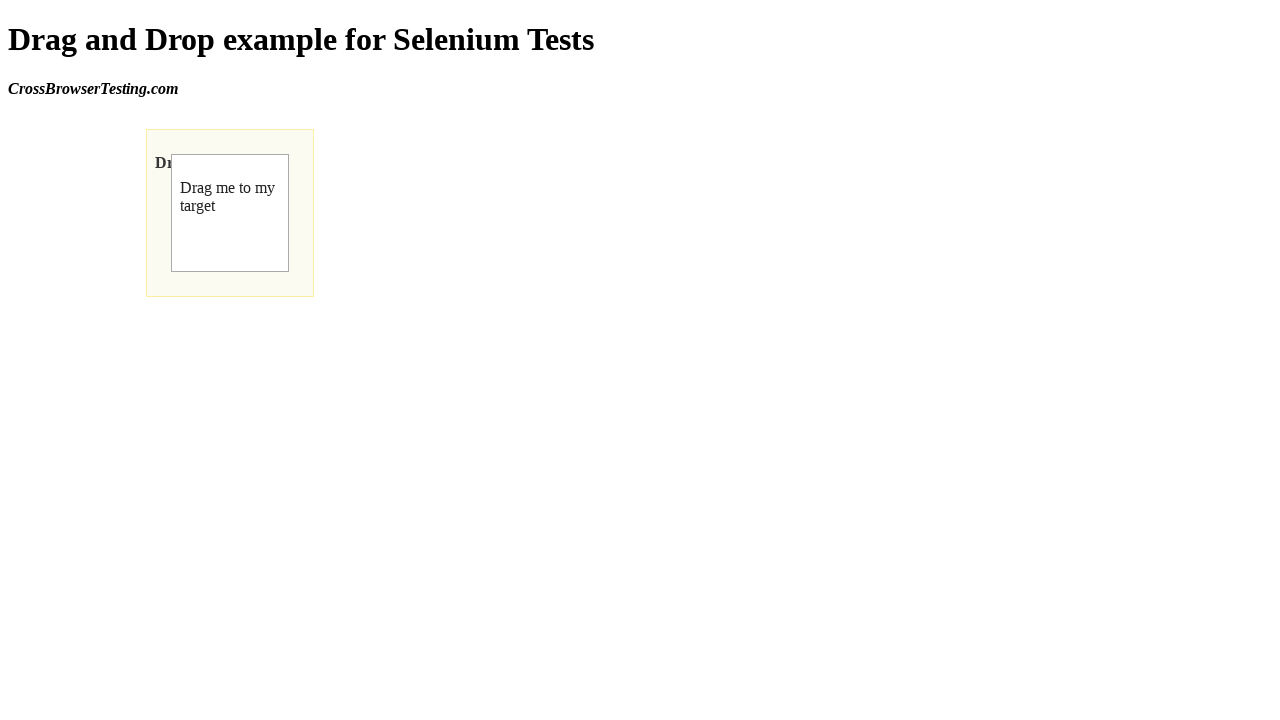